Tests drag and drop functionality by dragging an image element and dropping it onto a target box element

Starting URL: https://formy-project.herokuapp.com/dragdrop

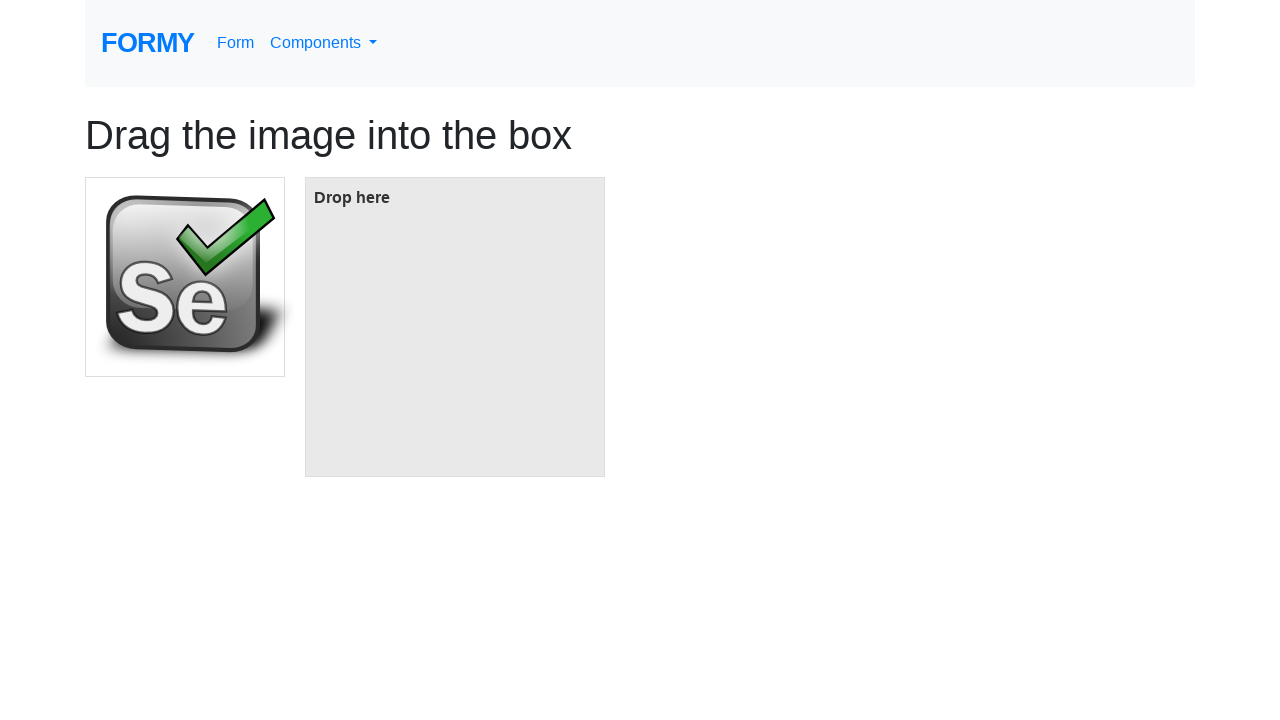

Dragged image element and dropped it onto target box element at (455, 327)
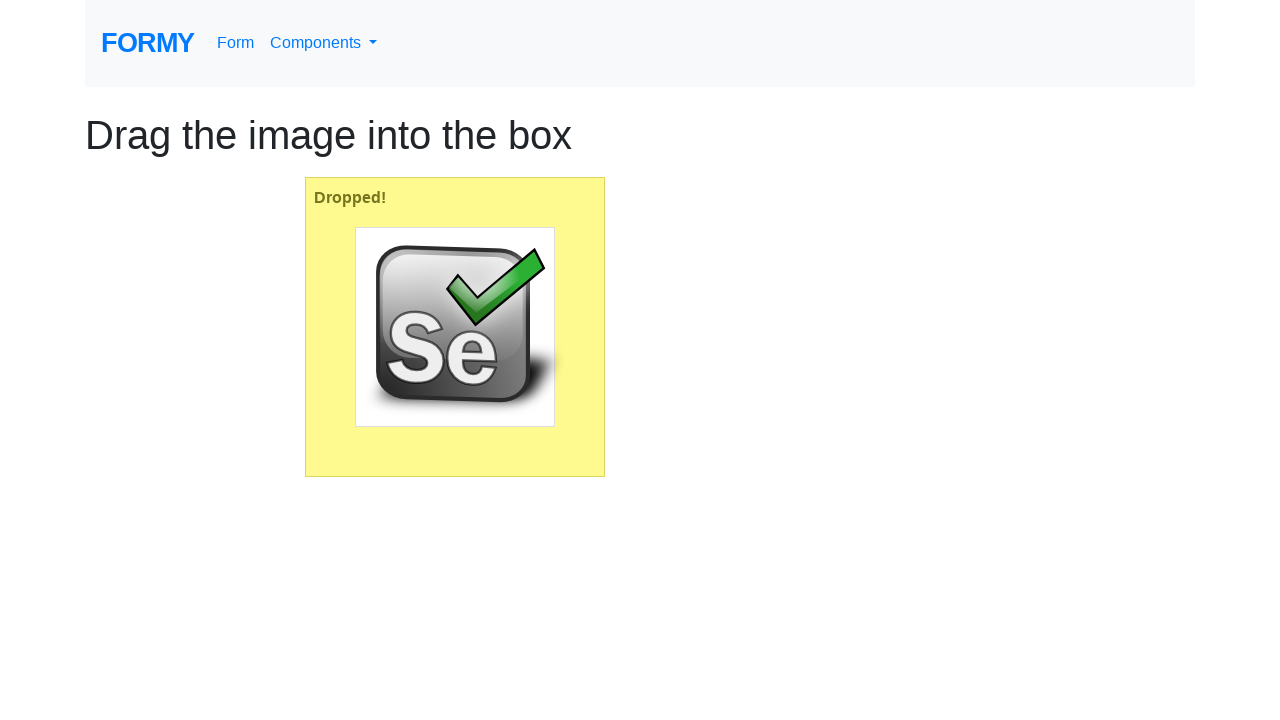

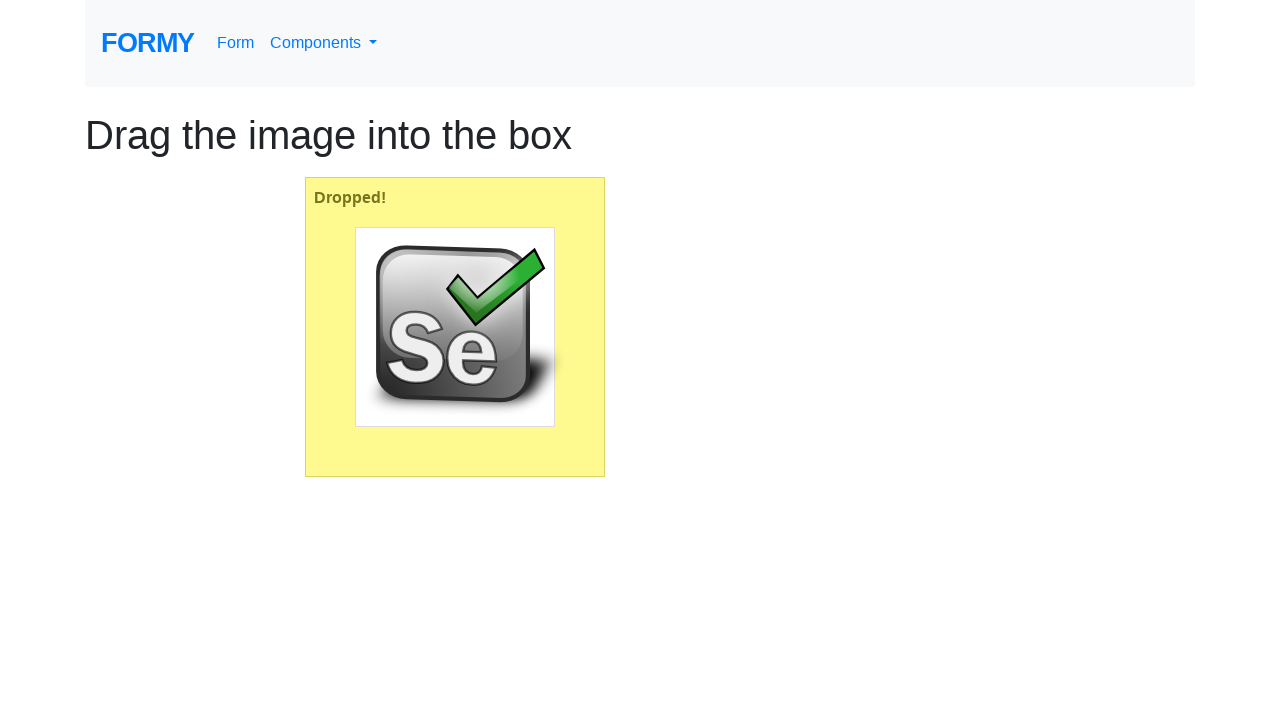